Tests interaction with an SVG map by finding and clicking on a specific state (Tripura) within an interactive map of India.

Starting URL: https://www.amcharts.com/svg-maps/?map=india

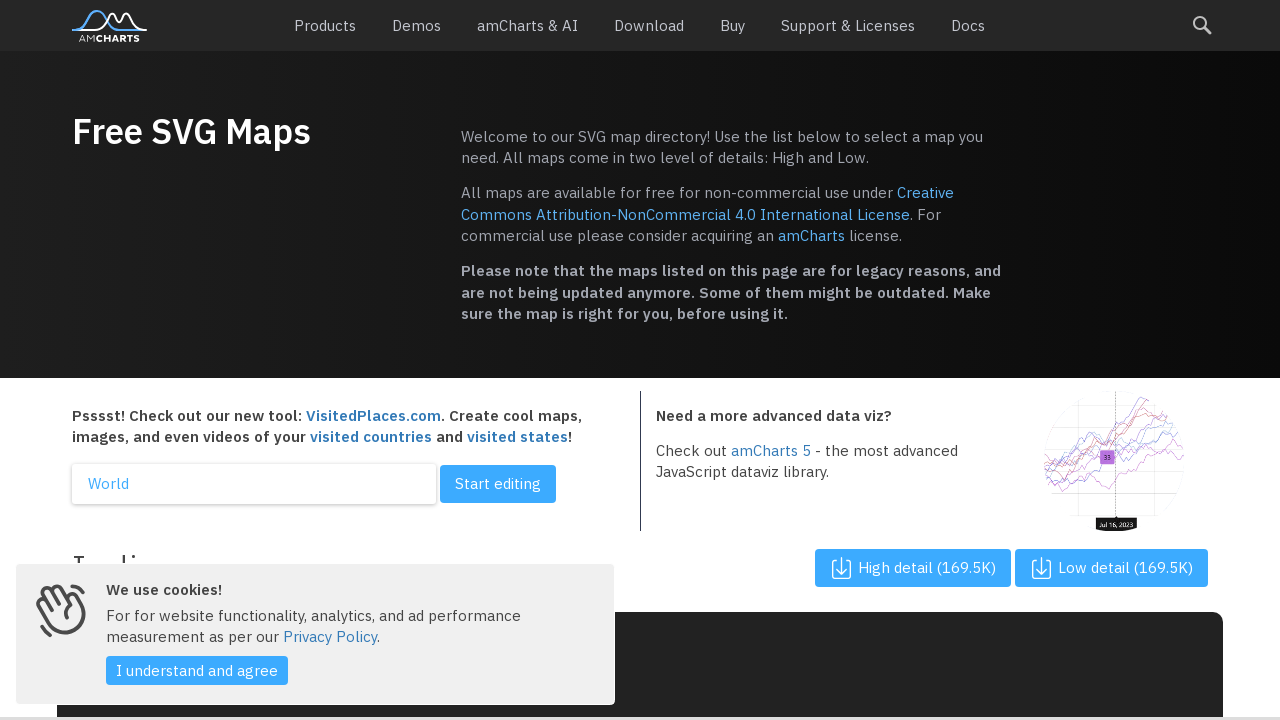

Set viewport size to 1920x1080 for optimal SVG rendering
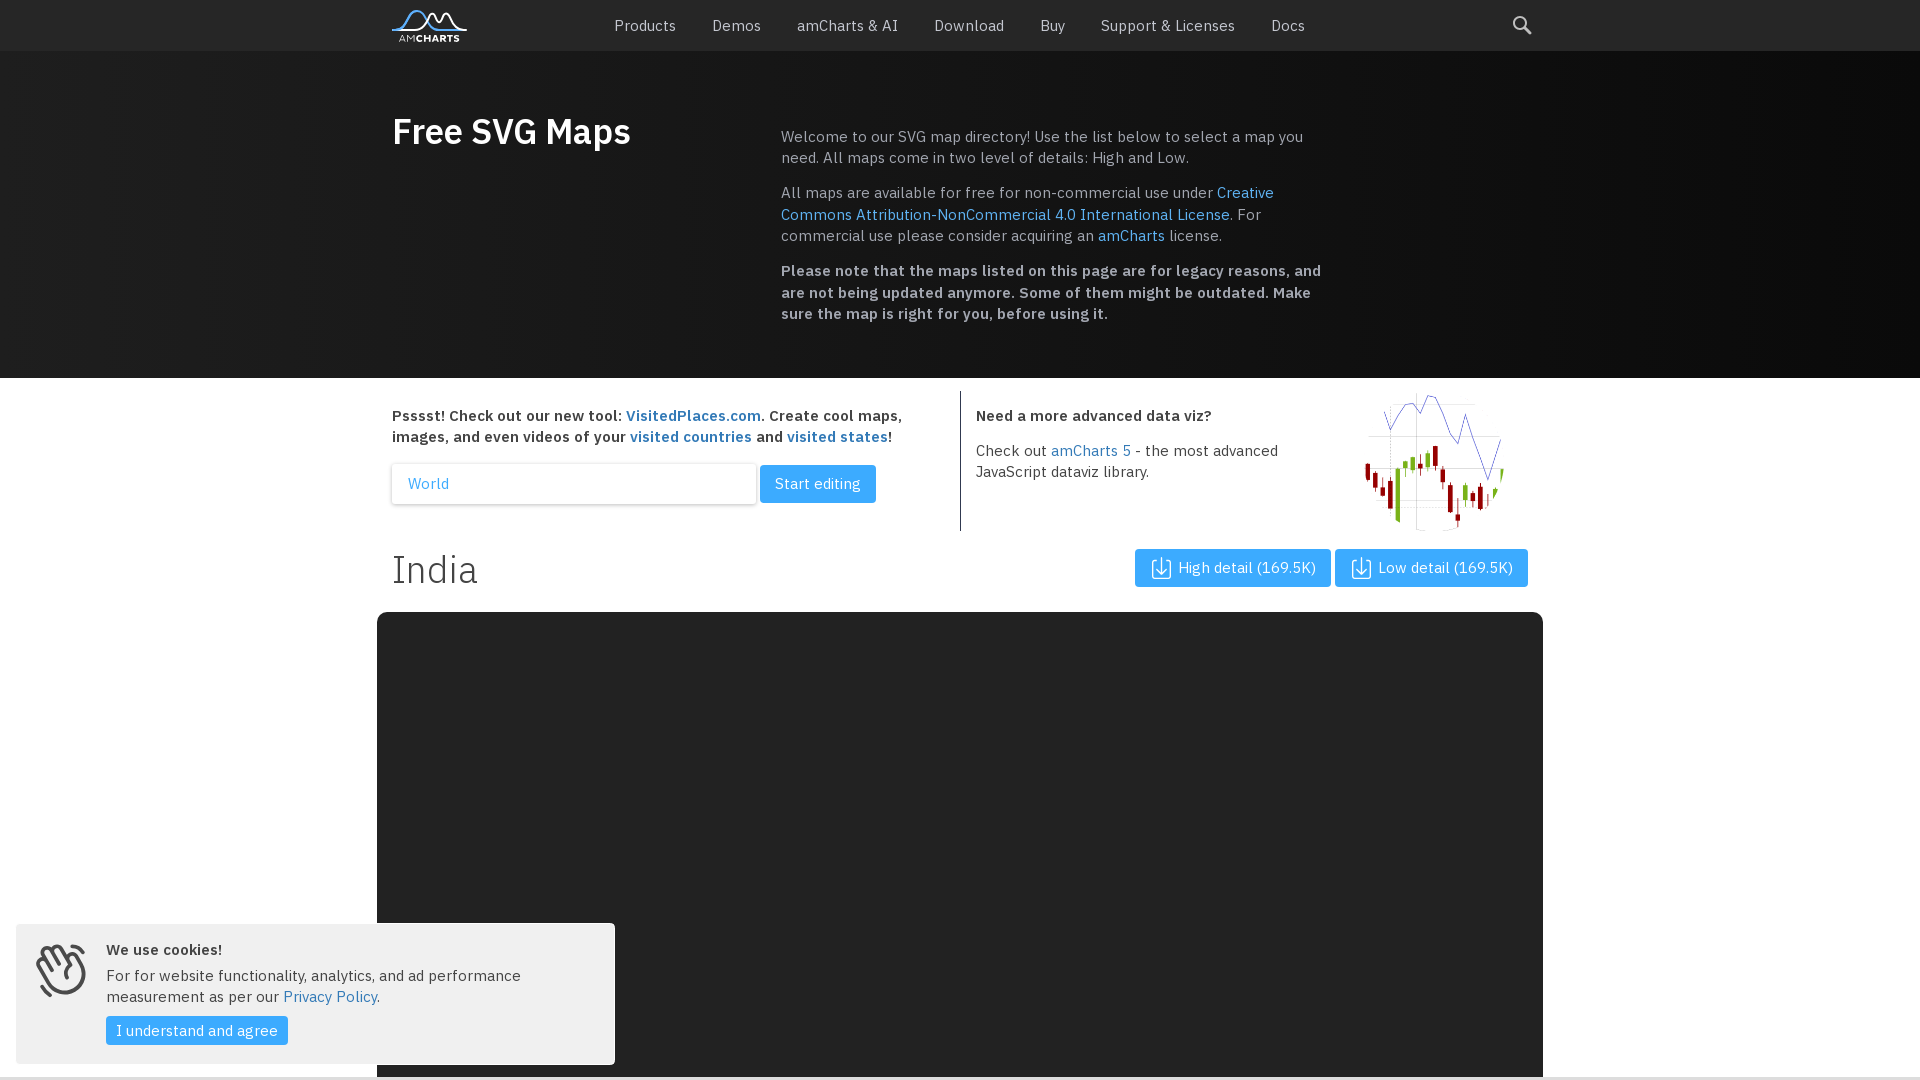

SVG map element loaded
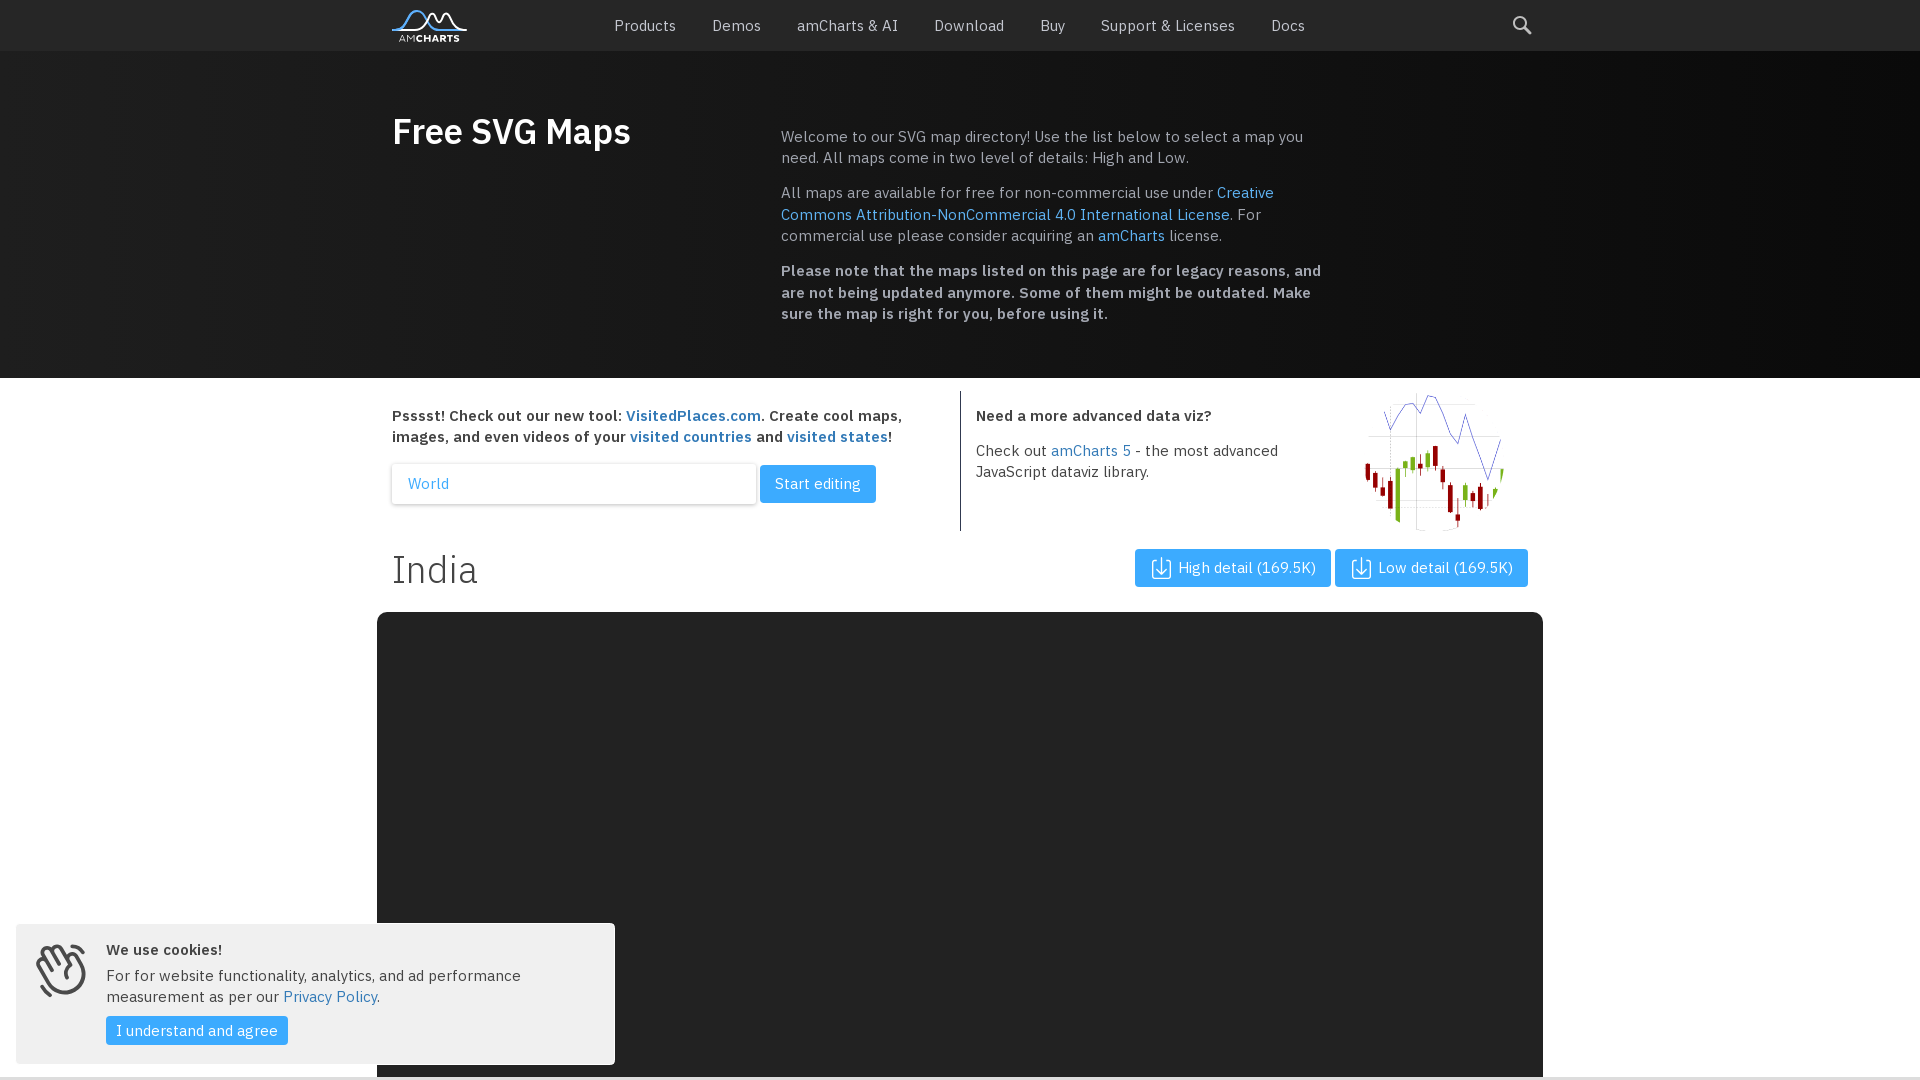

Waited 3 seconds for map to fully render
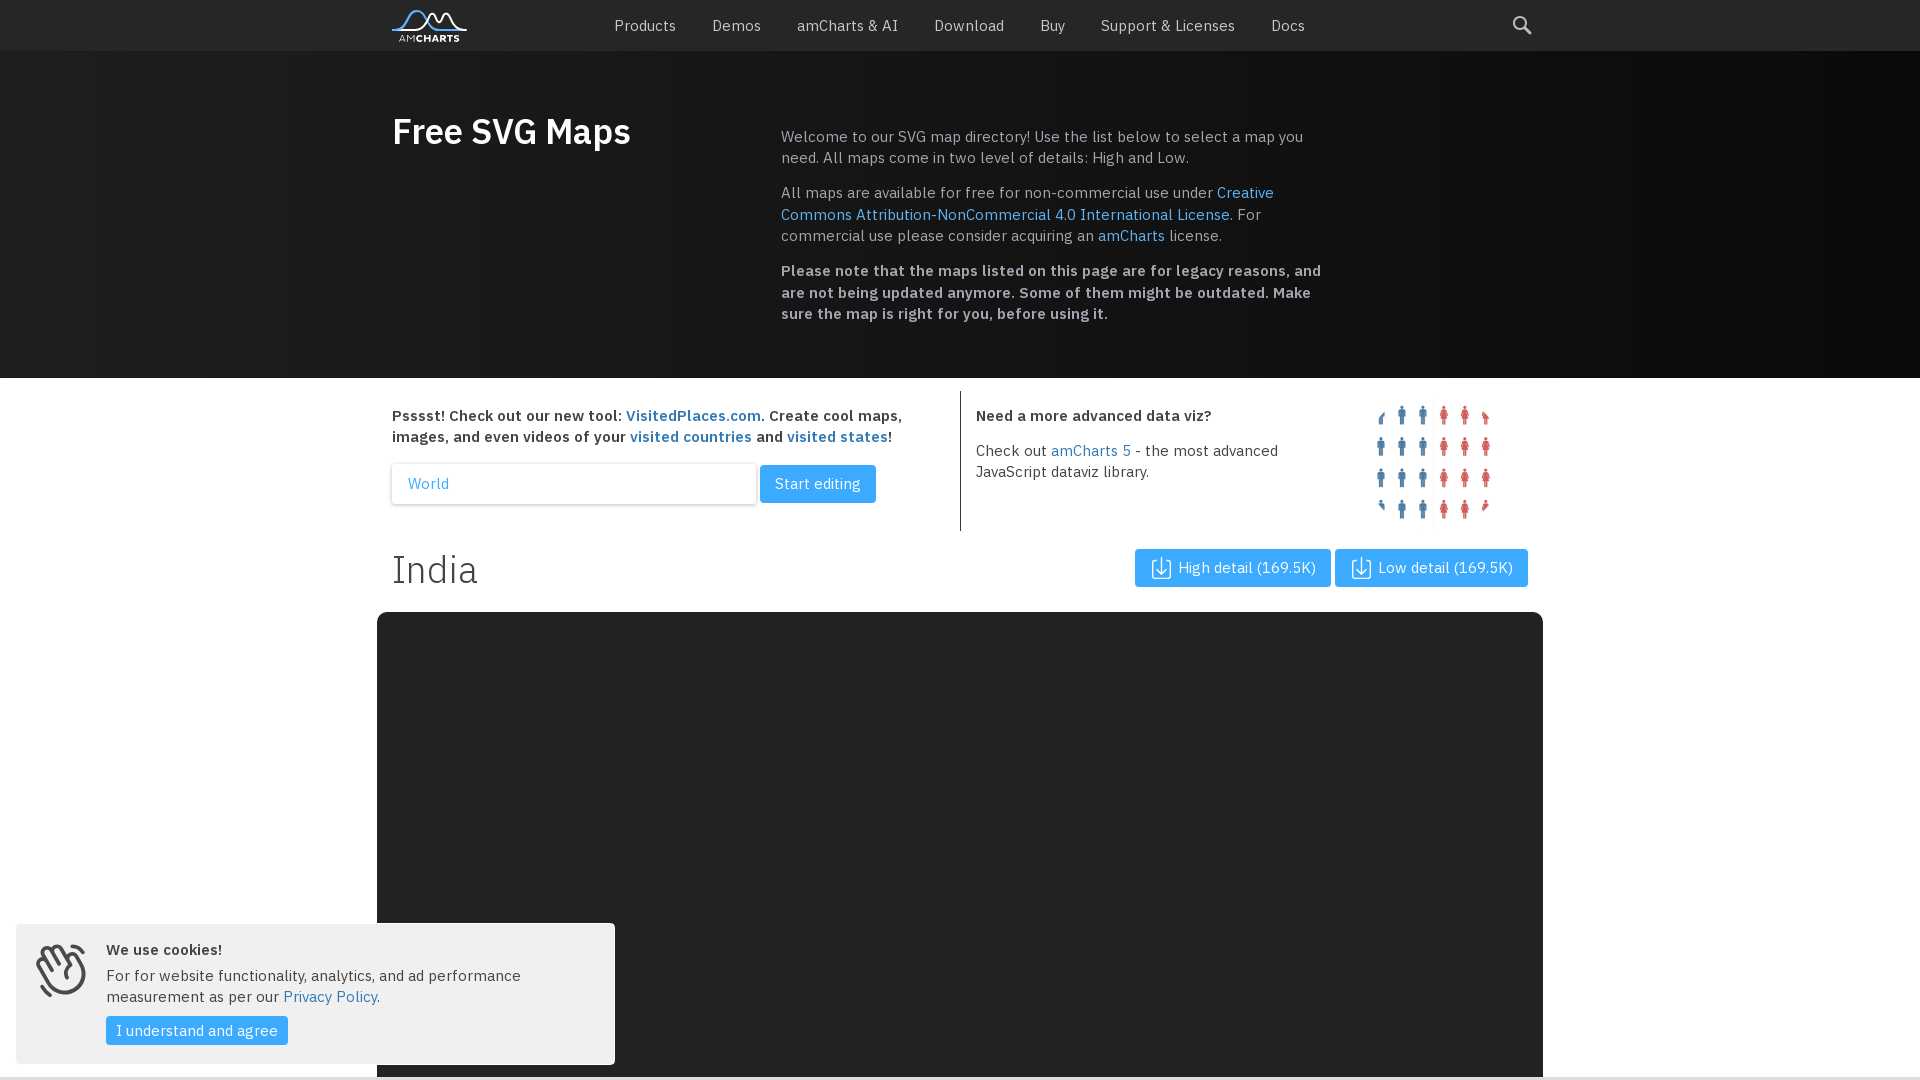

Located all state path elements in the SVG map
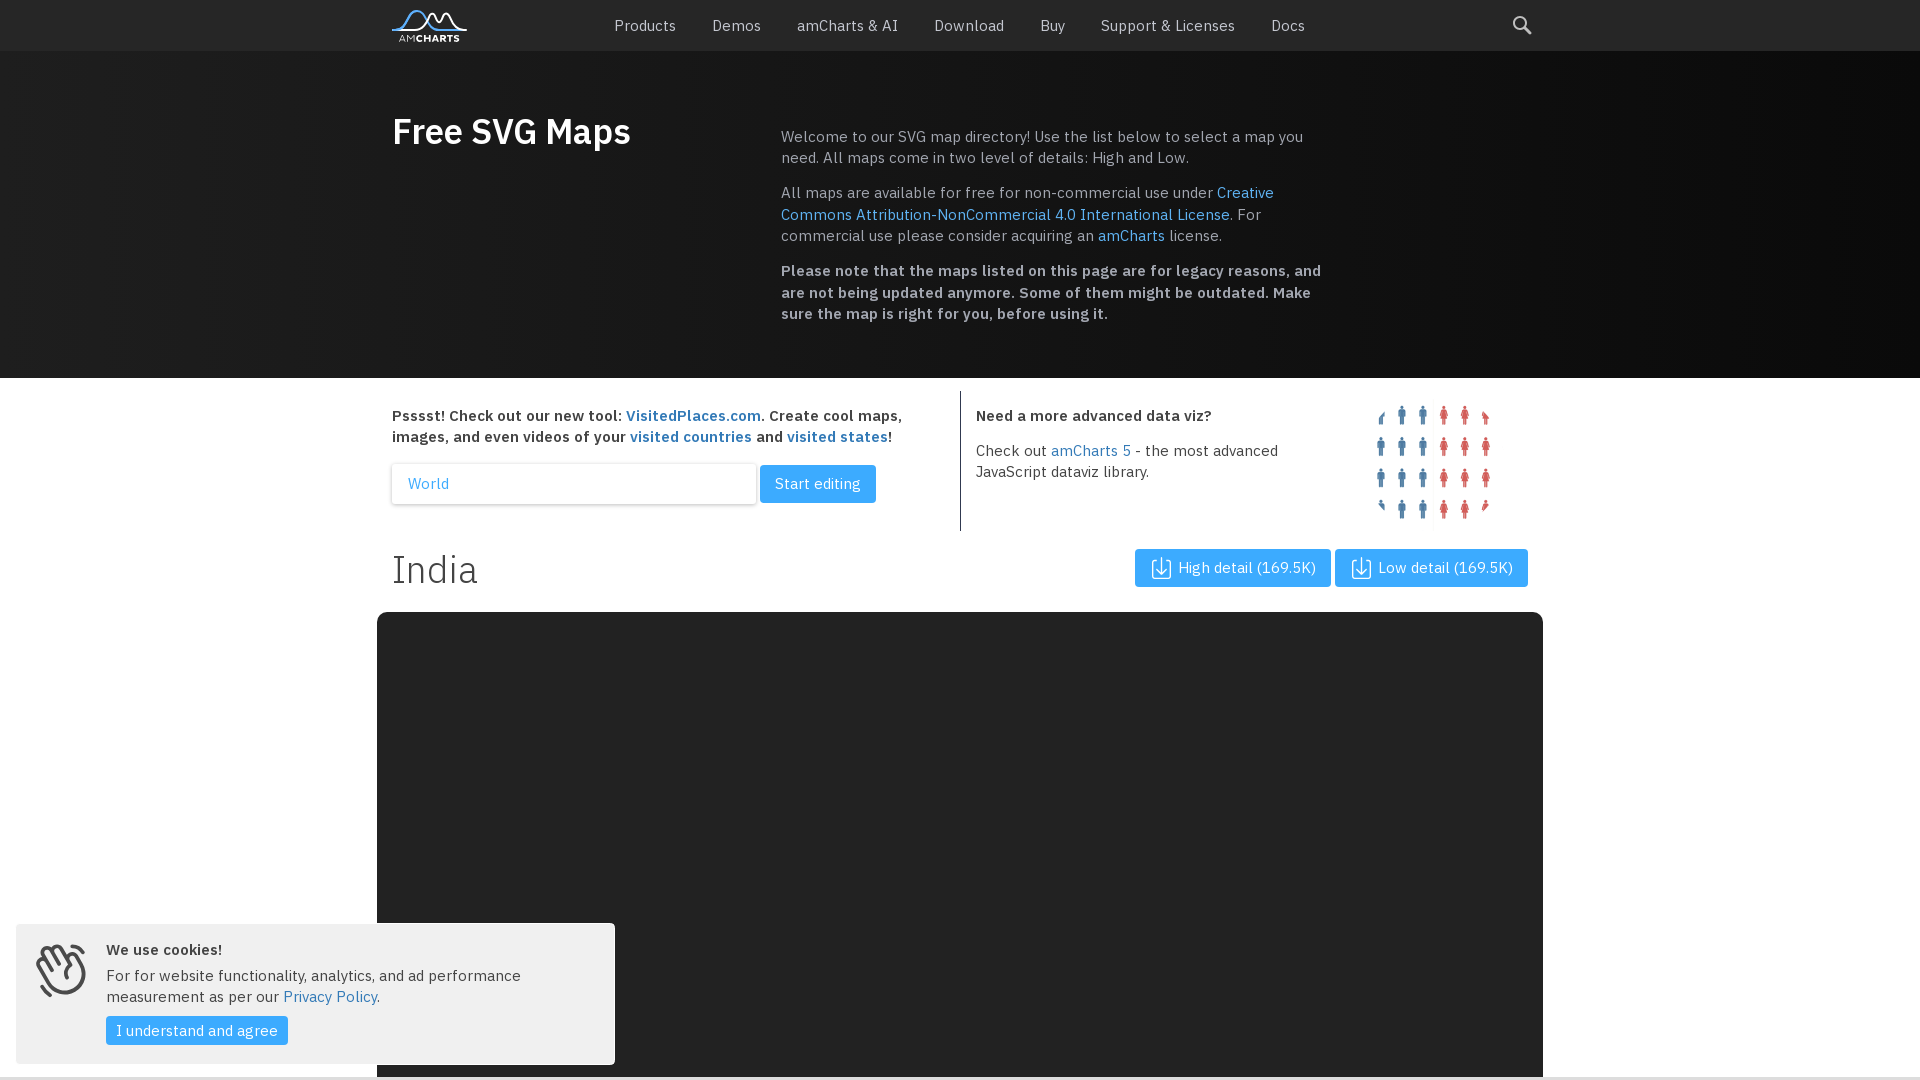

Found 0 state path elements in the map
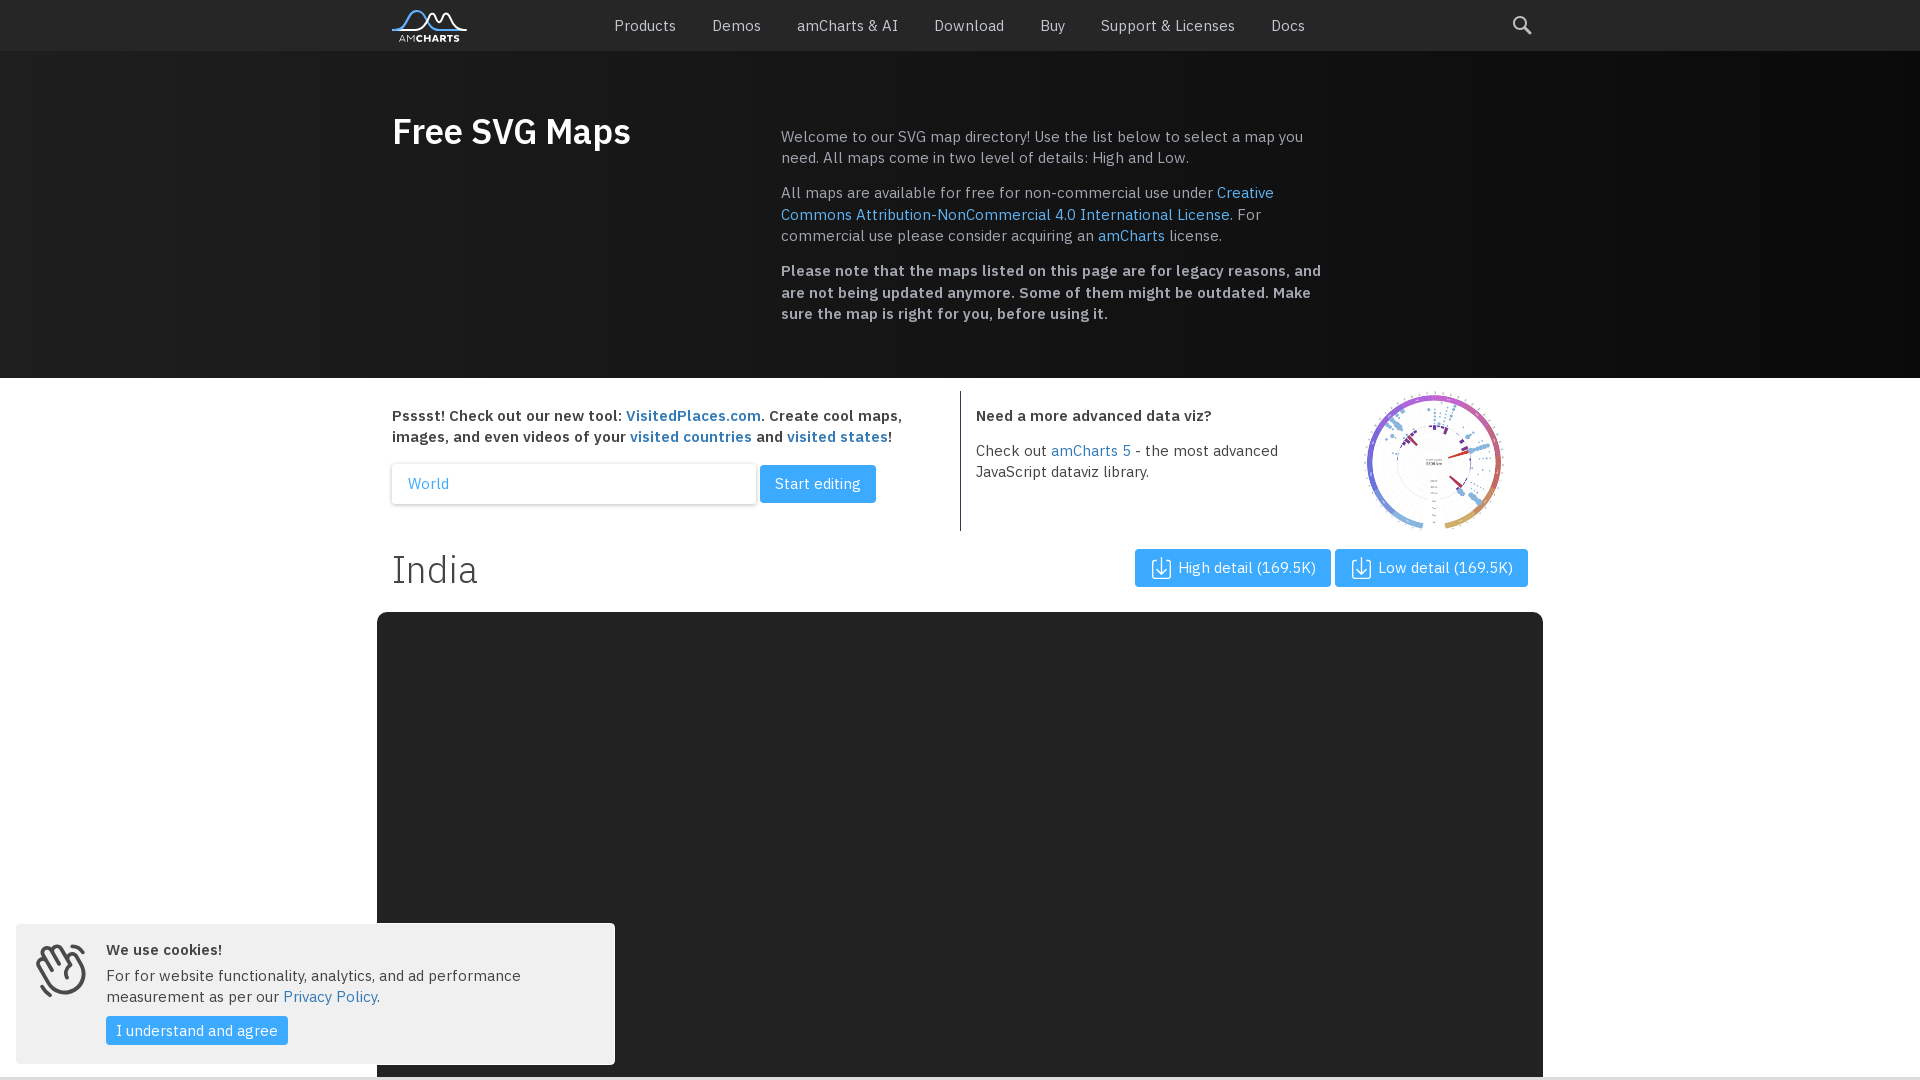

Waited 2 seconds to observe the interaction result
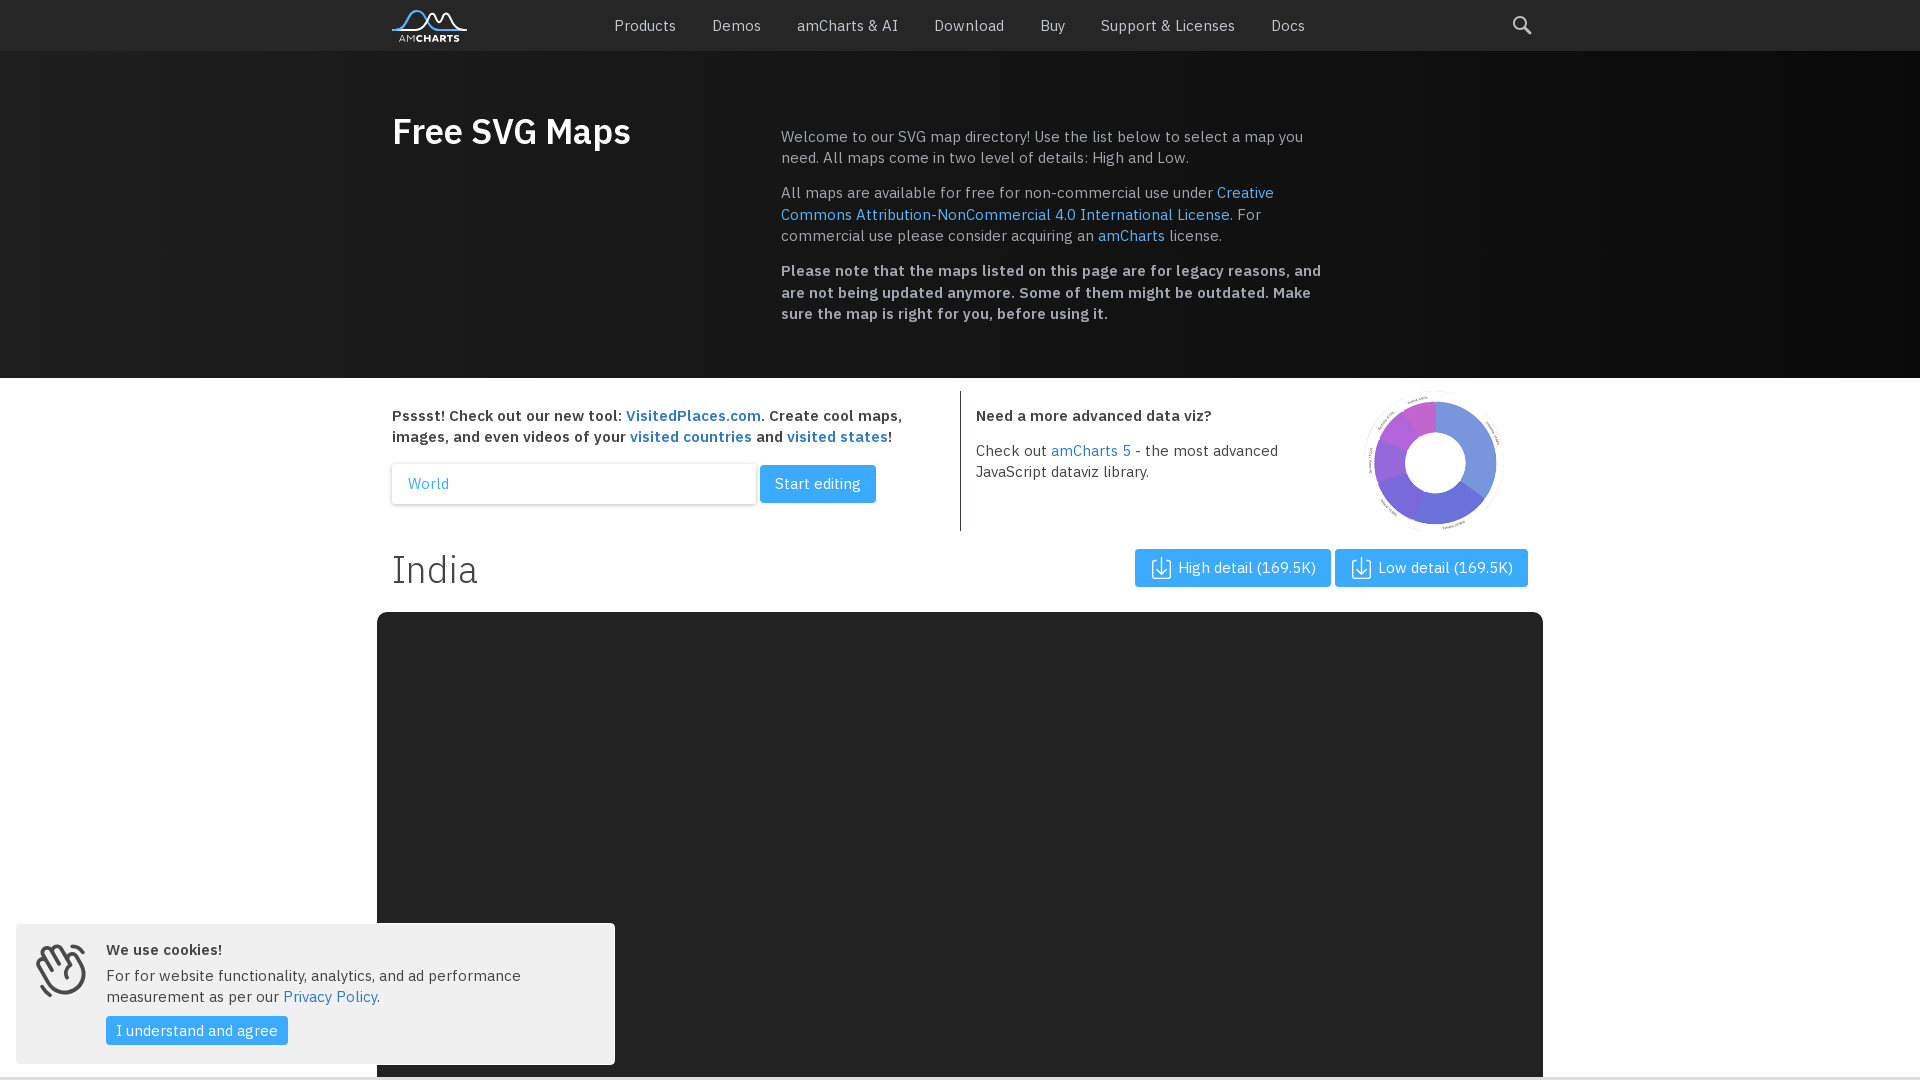

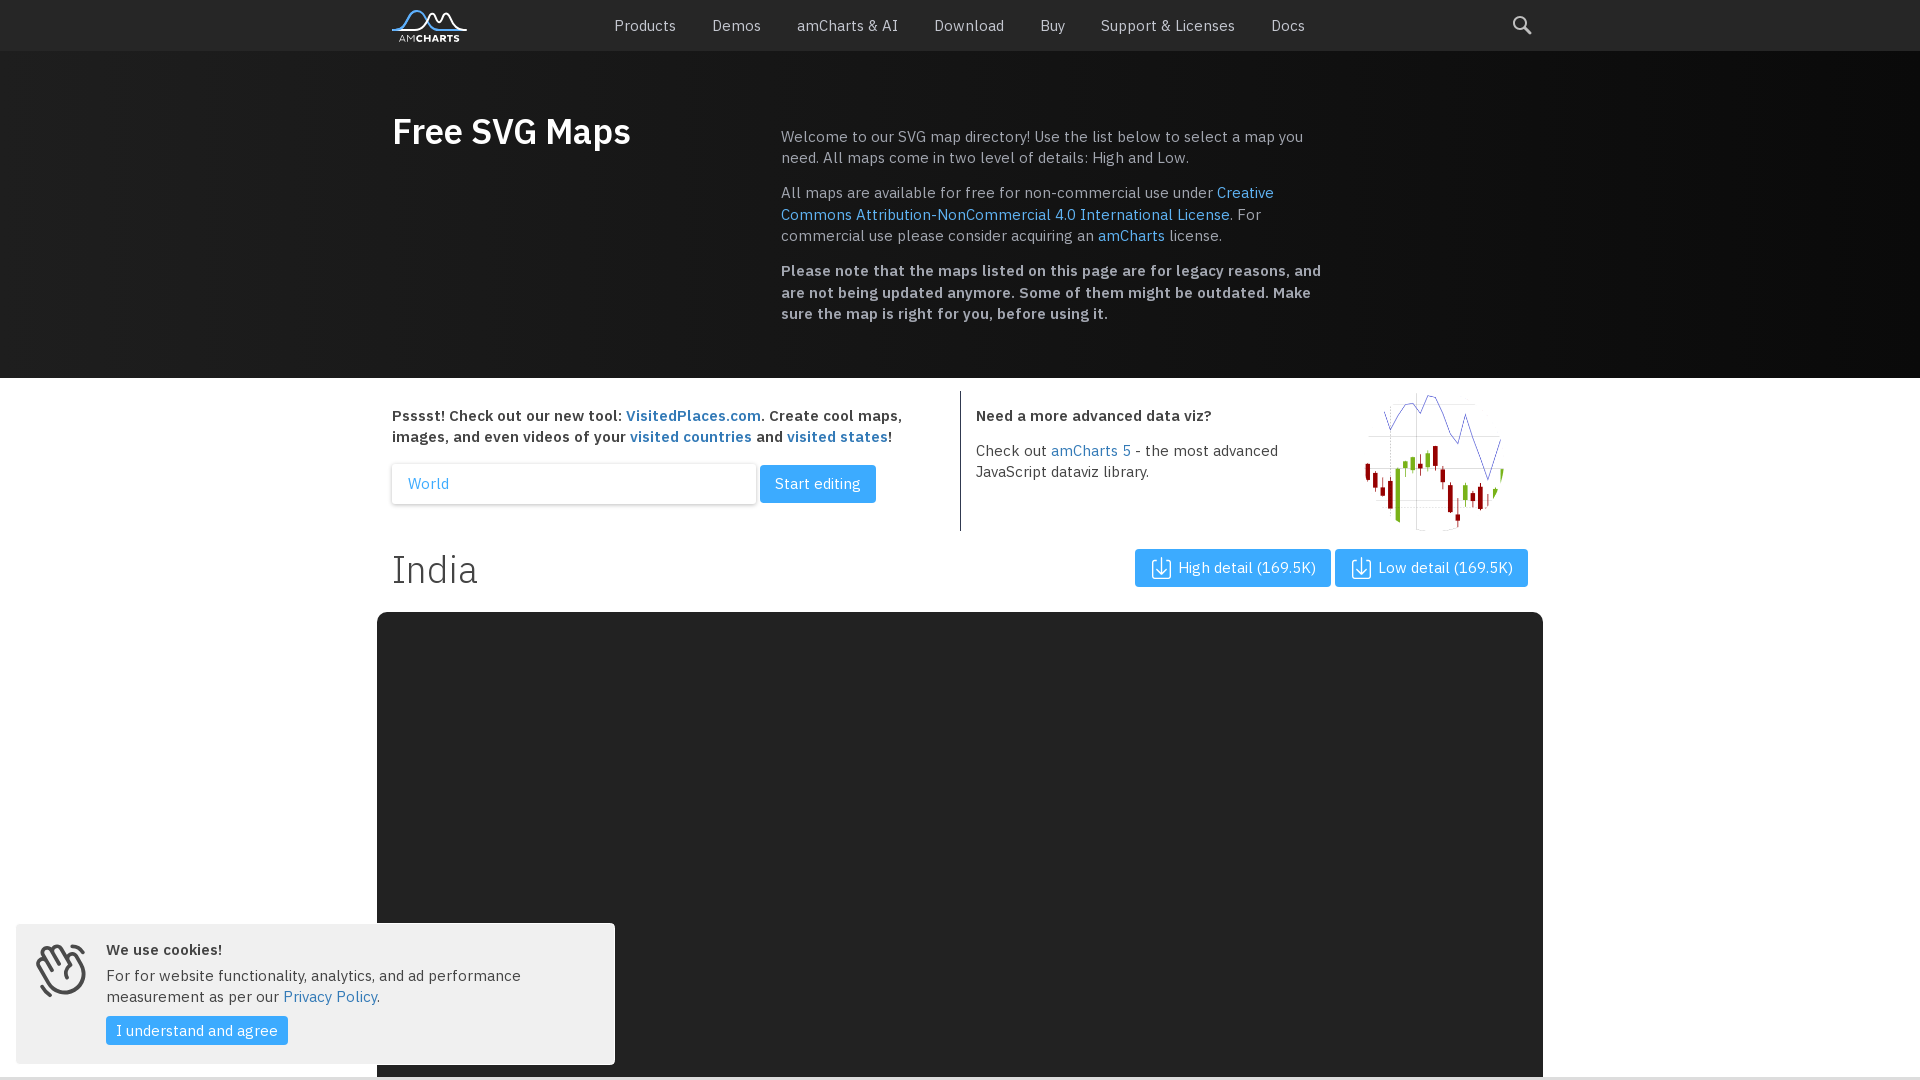